Tests filter navigation by clicking Active, Completed, and All links and verifying items displayed

Starting URL: https://example.cypress.io/todo#/

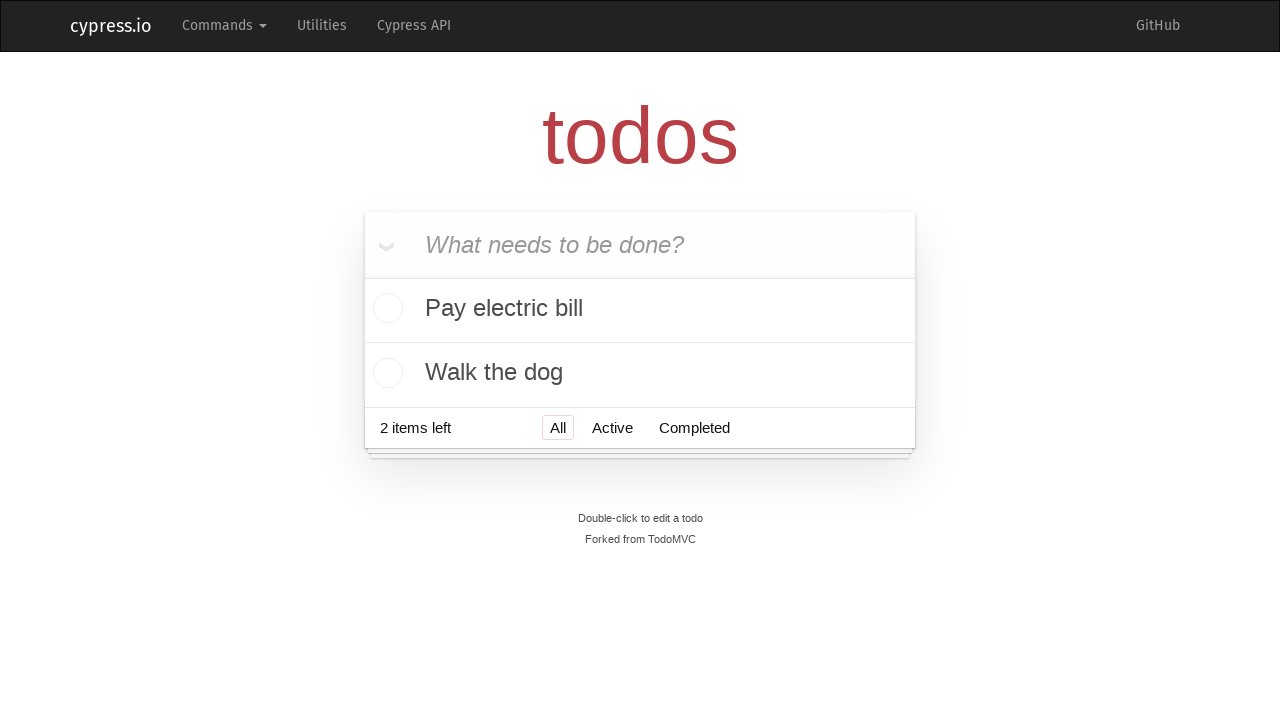

Filled todo input with 'buy some cheese' on internal:attr=[placeholder="What needs to be done?"i]
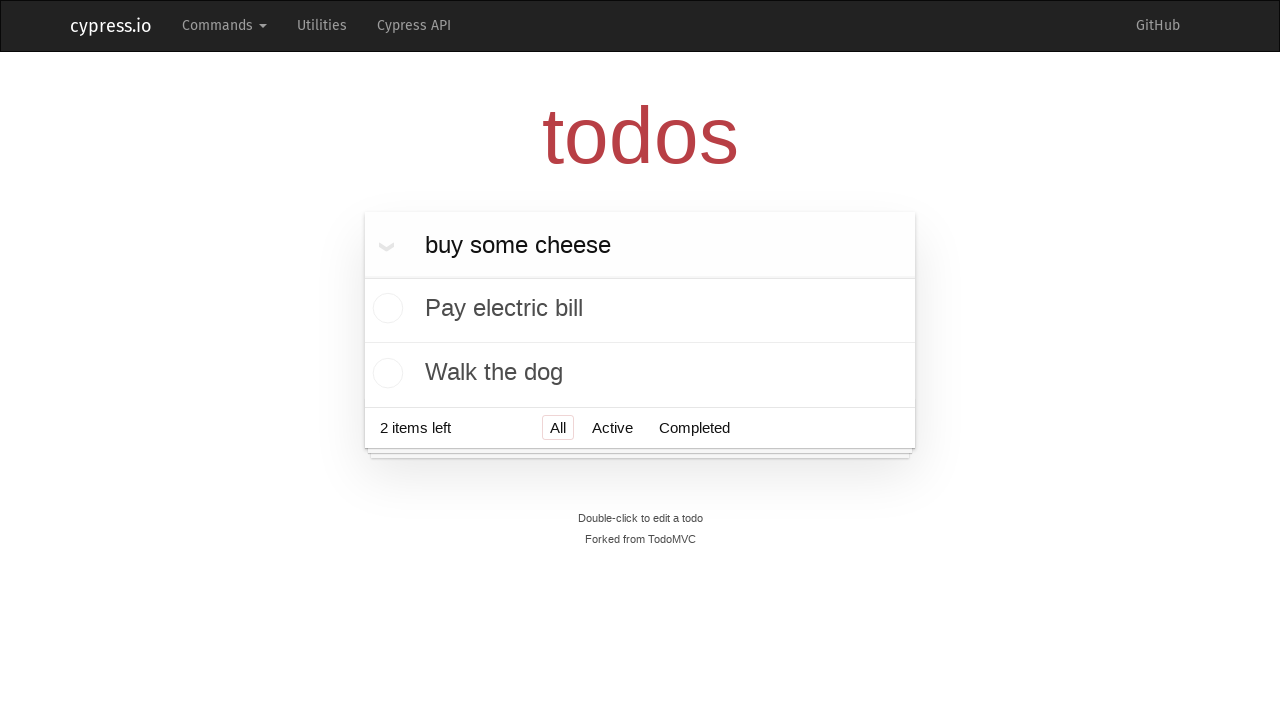

Pressed Enter to create todo 'buy some cheese' on internal:attr=[placeholder="What needs to be done?"i]
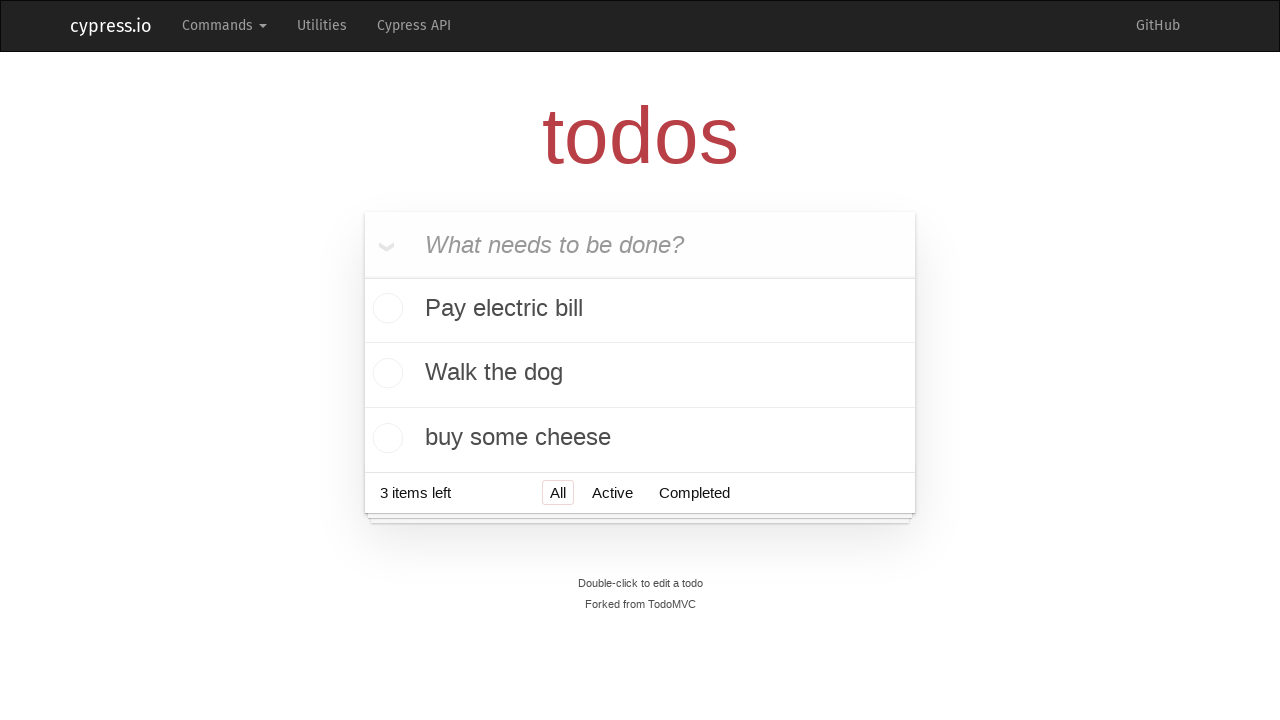

Filled todo input with 'feed the cat' on internal:attr=[placeholder="What needs to be done?"i]
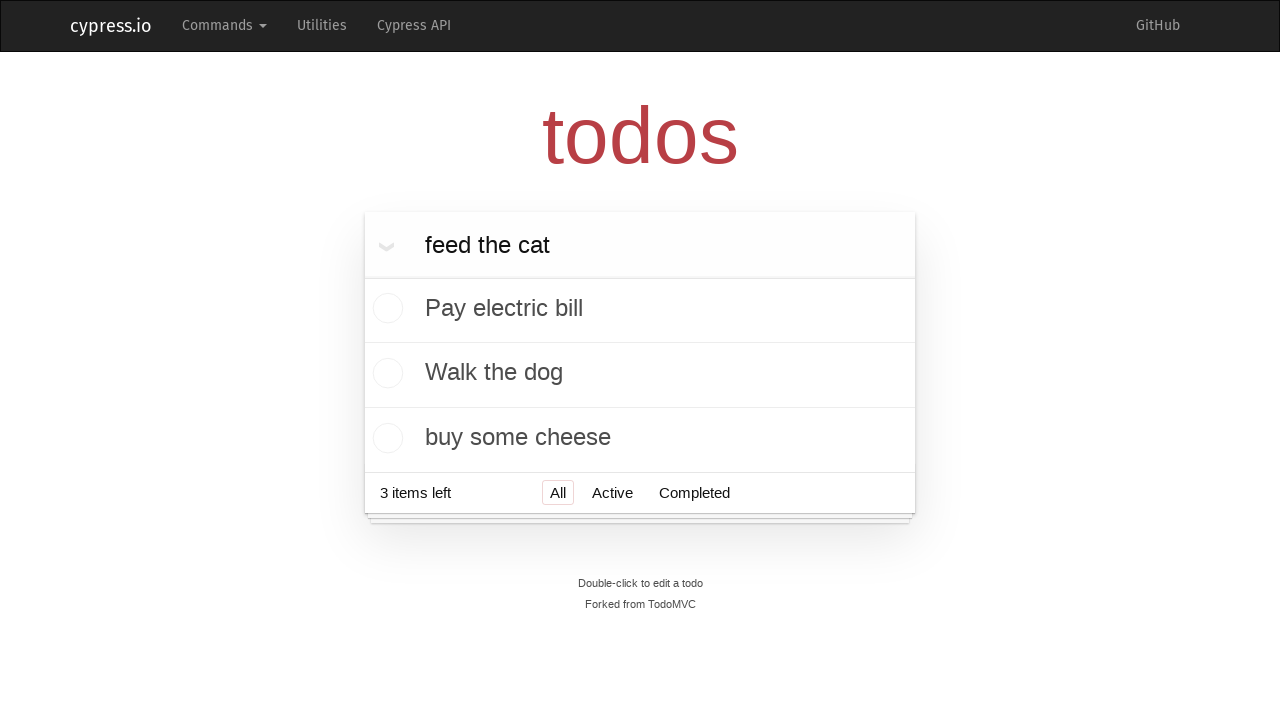

Pressed Enter to create todo 'feed the cat' on internal:attr=[placeholder="What needs to be done?"i]
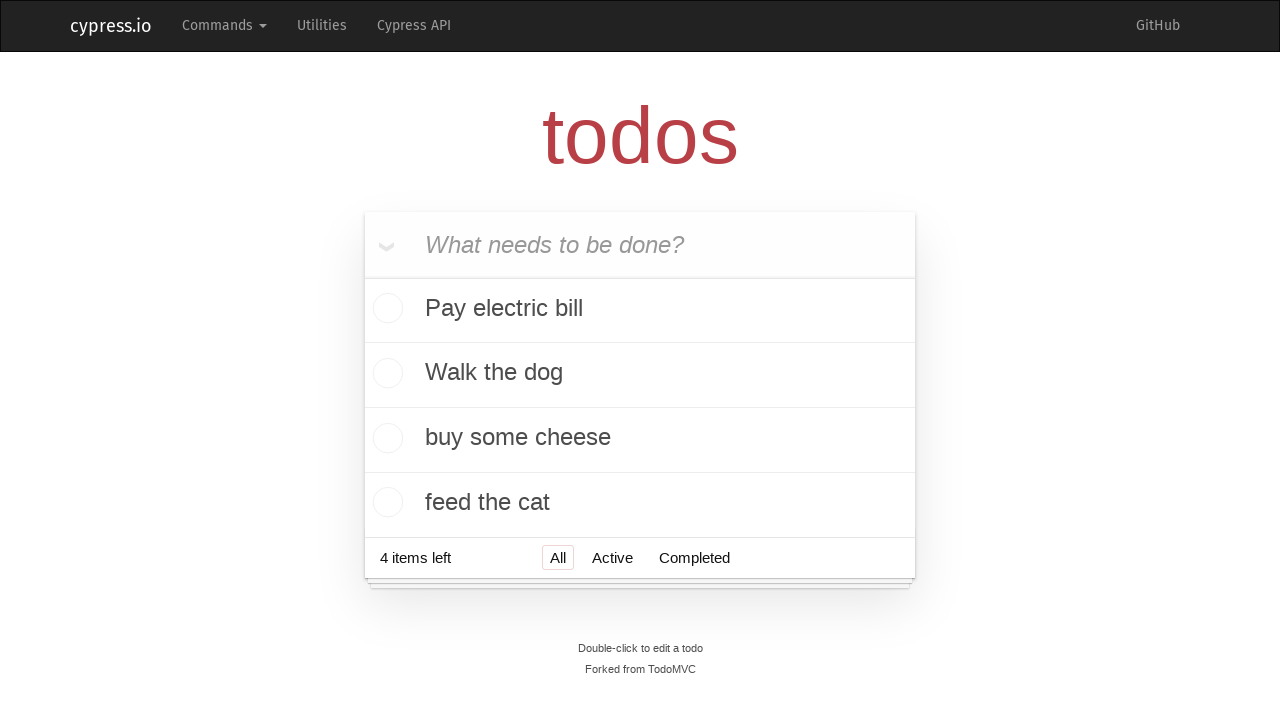

Filled todo input with 'book a doctors appointment' on internal:attr=[placeholder="What needs to be done?"i]
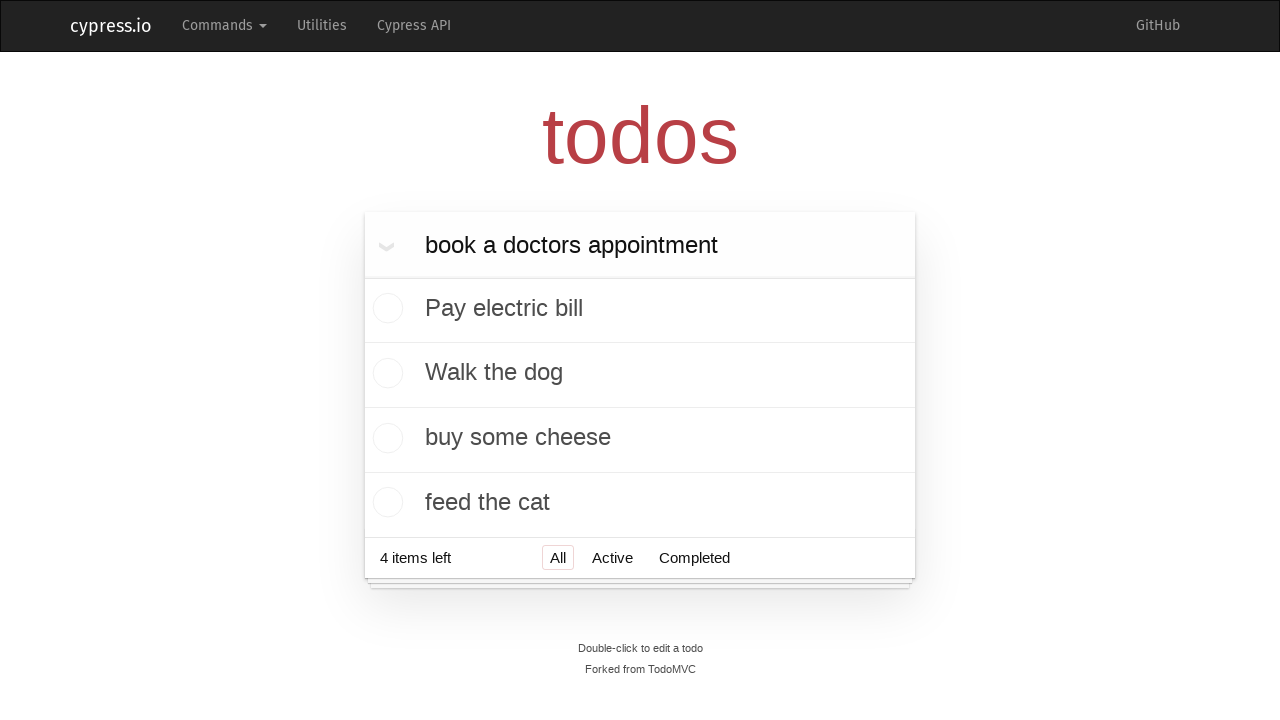

Pressed Enter to create todo 'book a doctors appointment' on internal:attr=[placeholder="What needs to be done?"i]
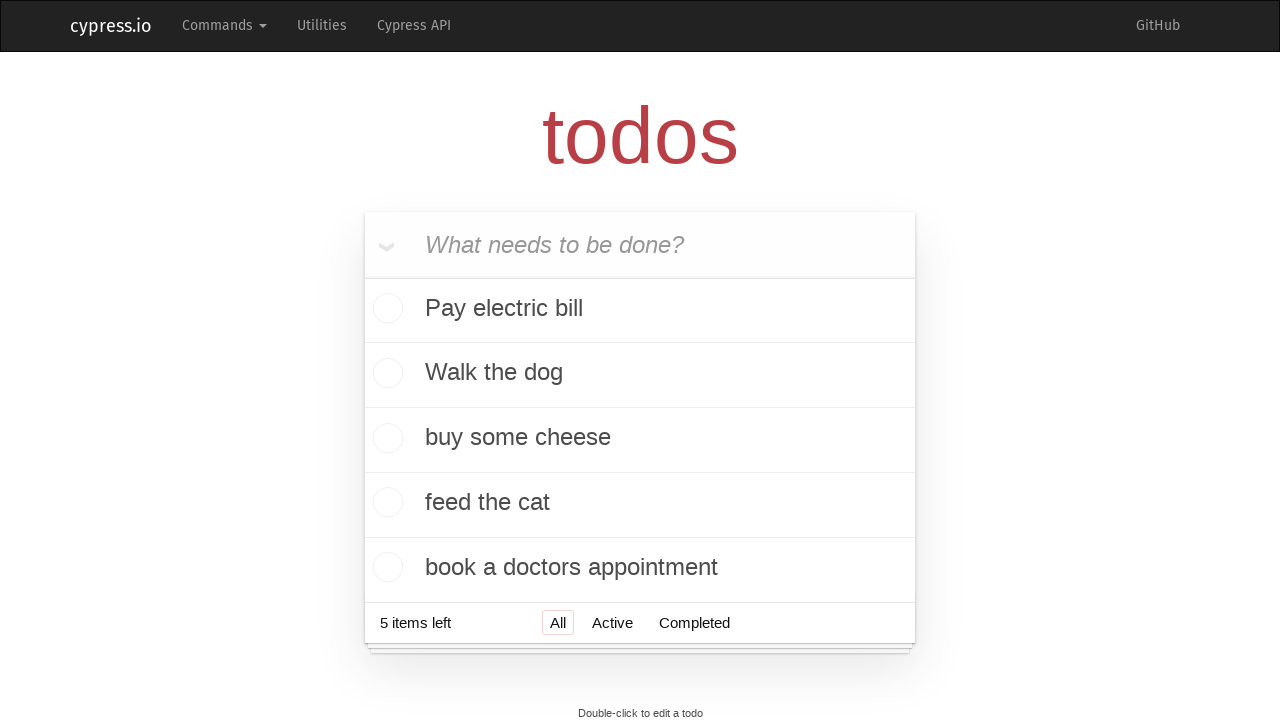

Created locators for Active and Completed filter links
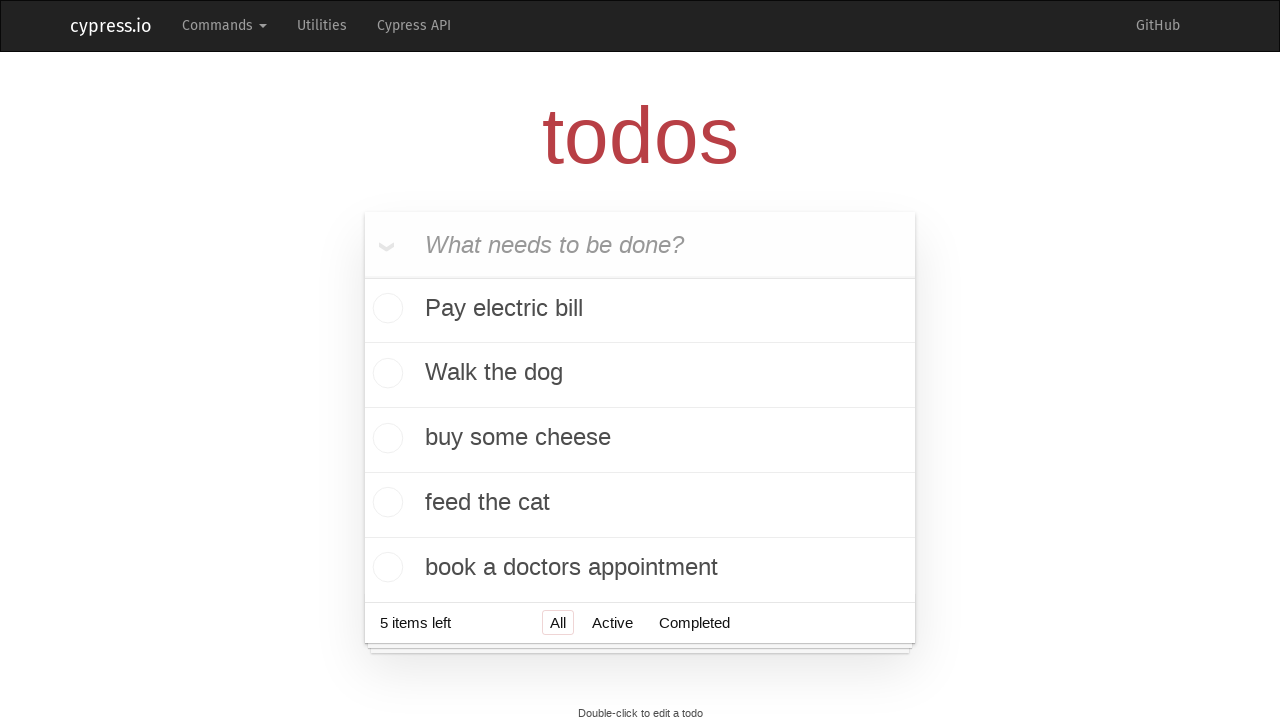

Clicked Active filter link at (612, 622) on internal:role=link[name="Active"i]
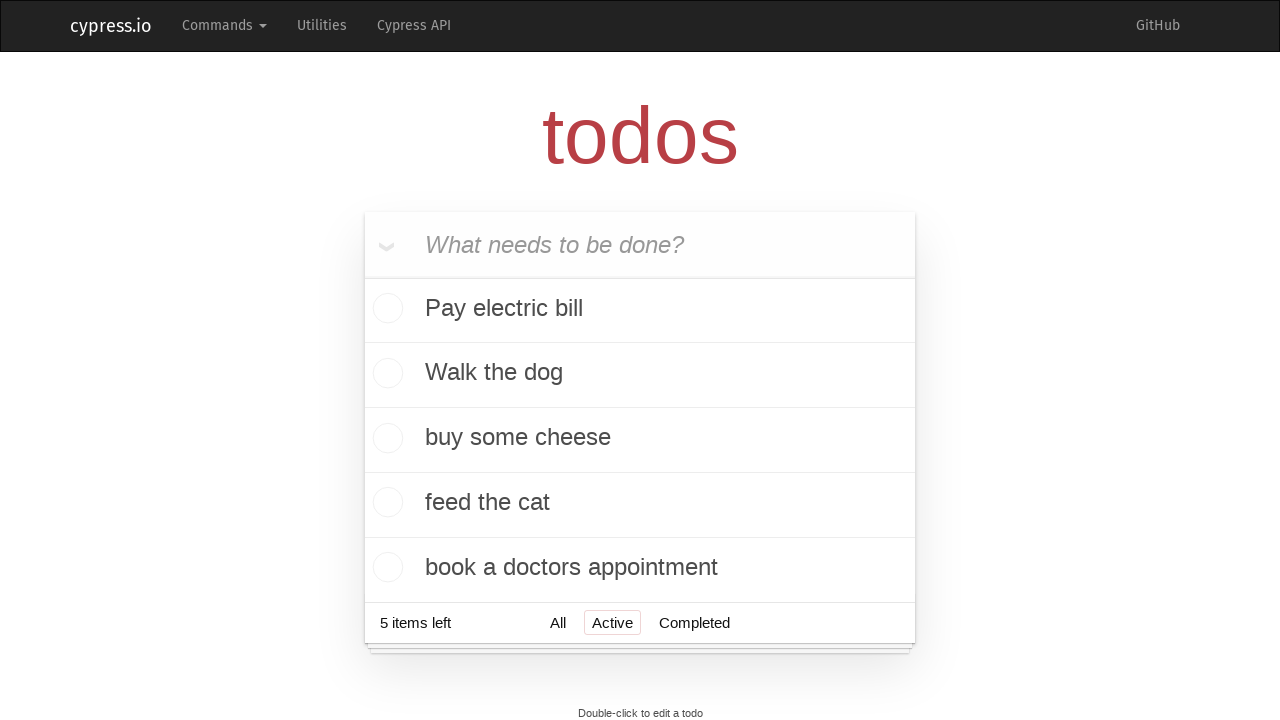

Clicked Completed filter link at (694, 622) on internal:role=link[name="Completed"i]
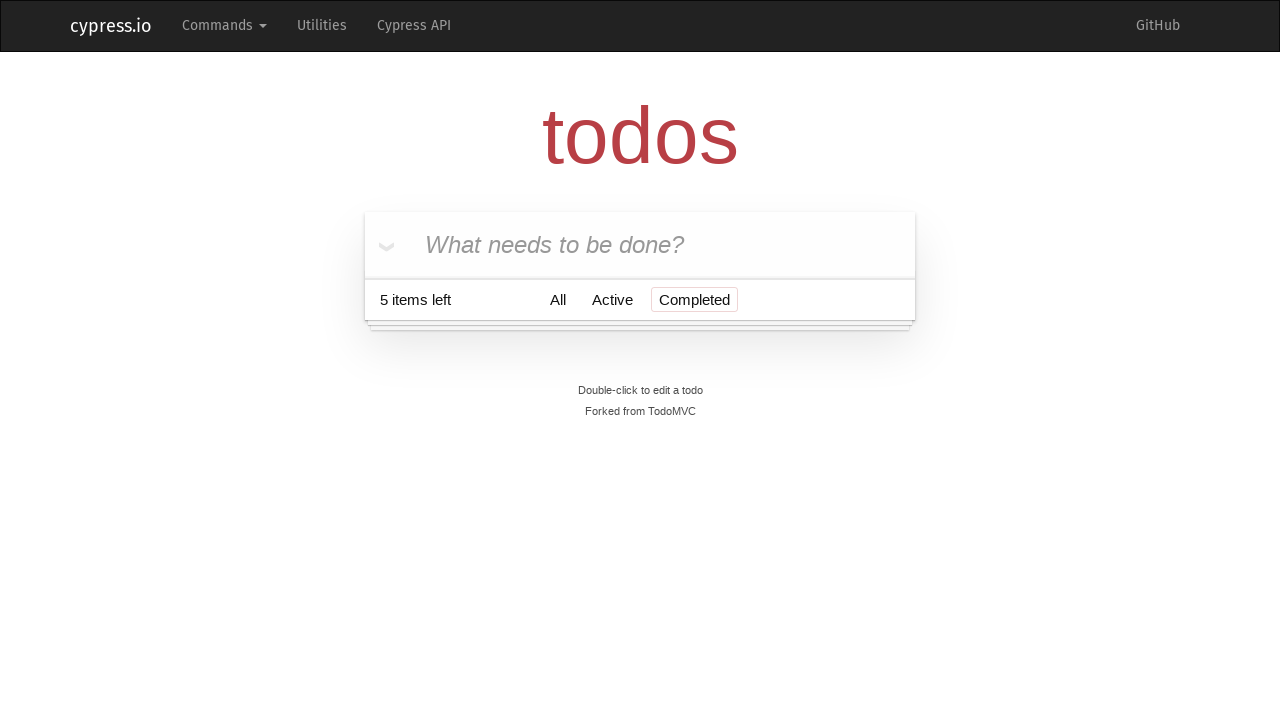

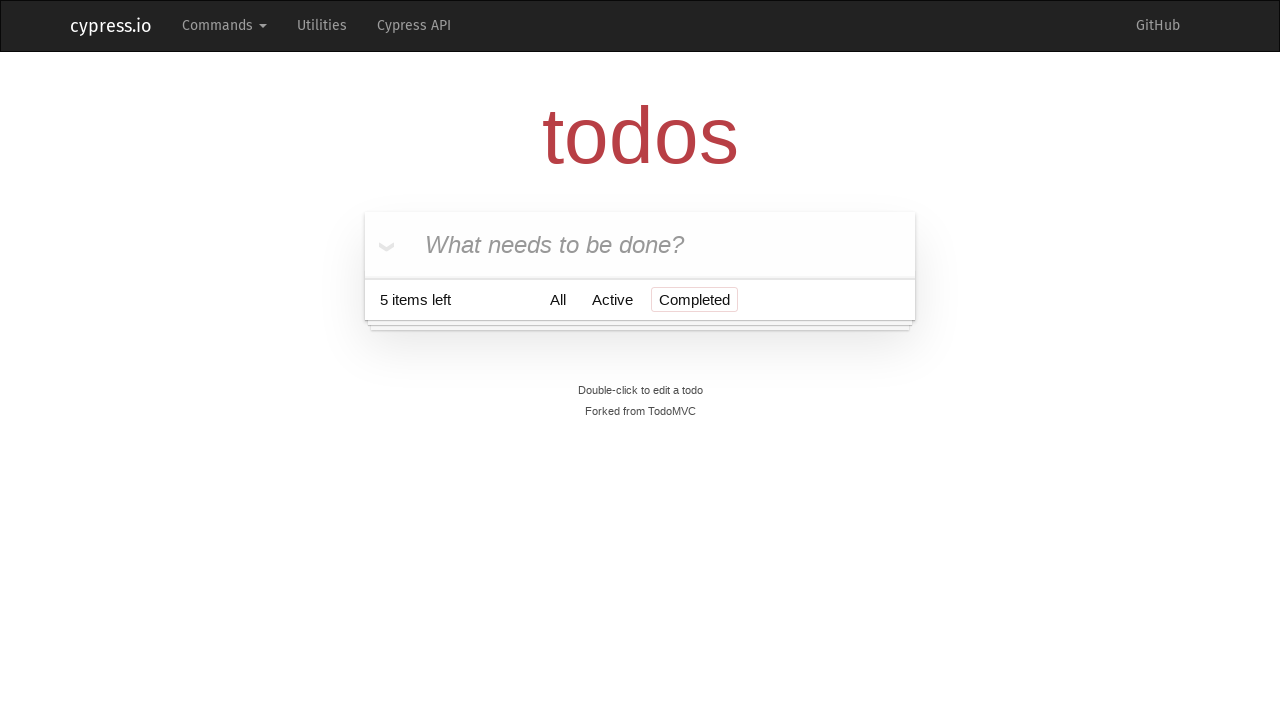